Navigates to an e-commerce practice page and waits for the products section to be displayed

Starting URL: https://rahulshettyacademy.com/seleniumPractise/#/

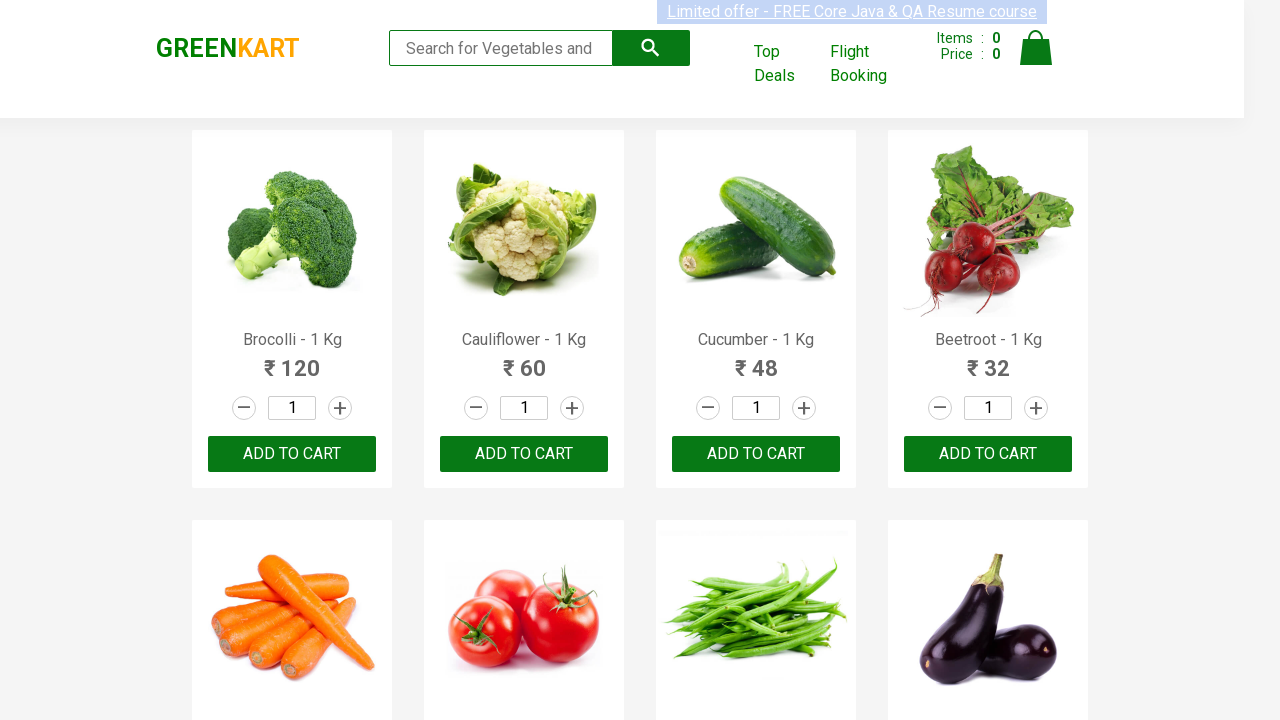

Waited for products section to become visible
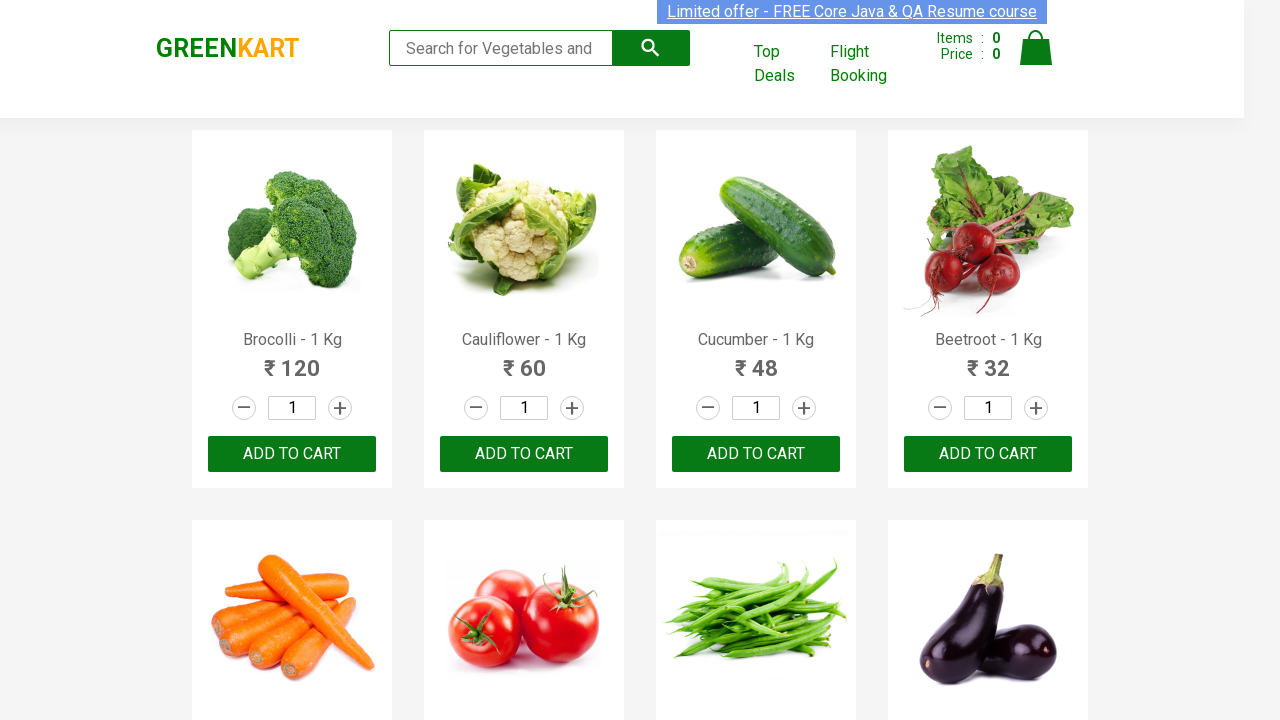

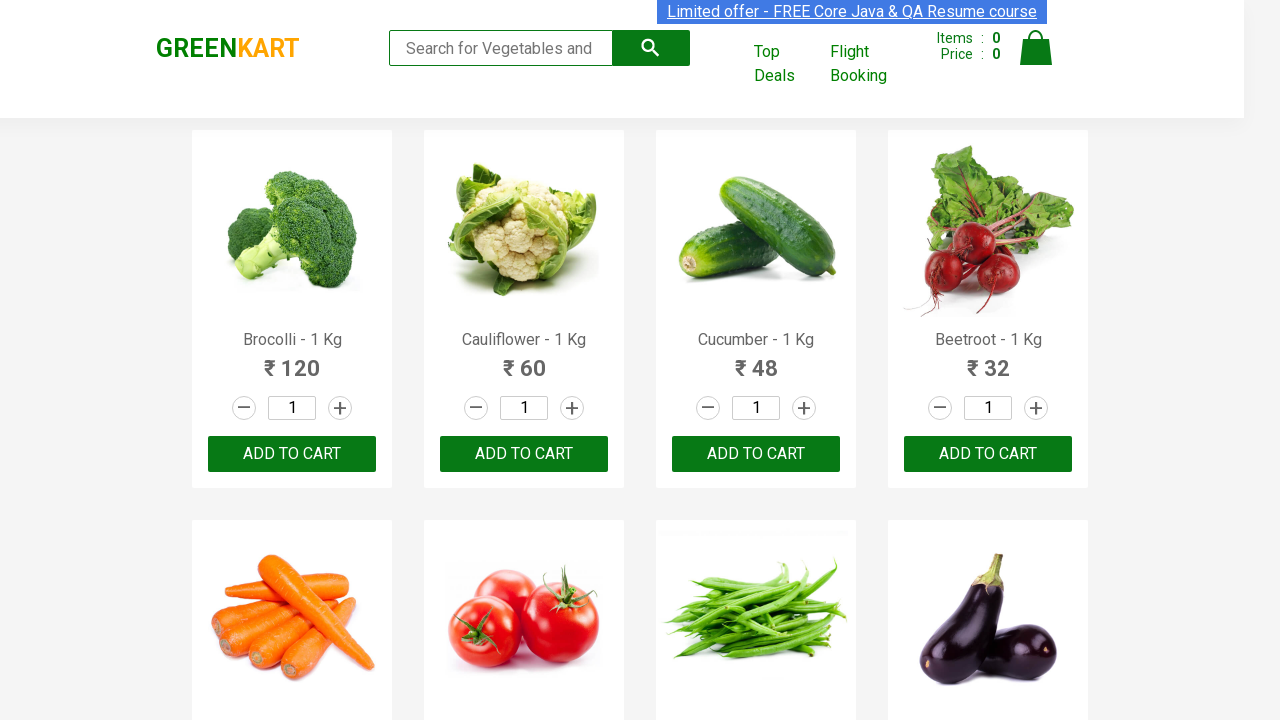